Tests input functionality by navigating to Inputs page, filling a number input field, and retrieving its value

Starting URL: https://practice.cydeo.com/

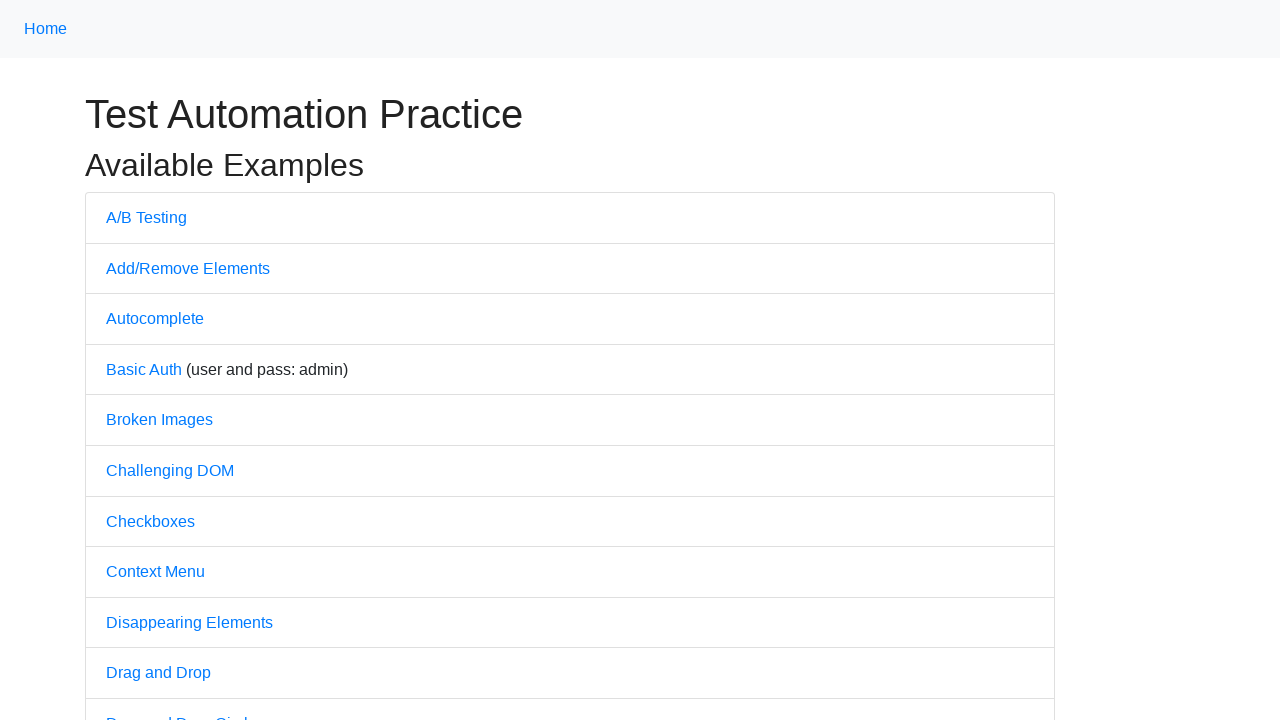

Clicked on Inputs link to navigate to inputs page at (128, 361) on internal:text="Inputs"i
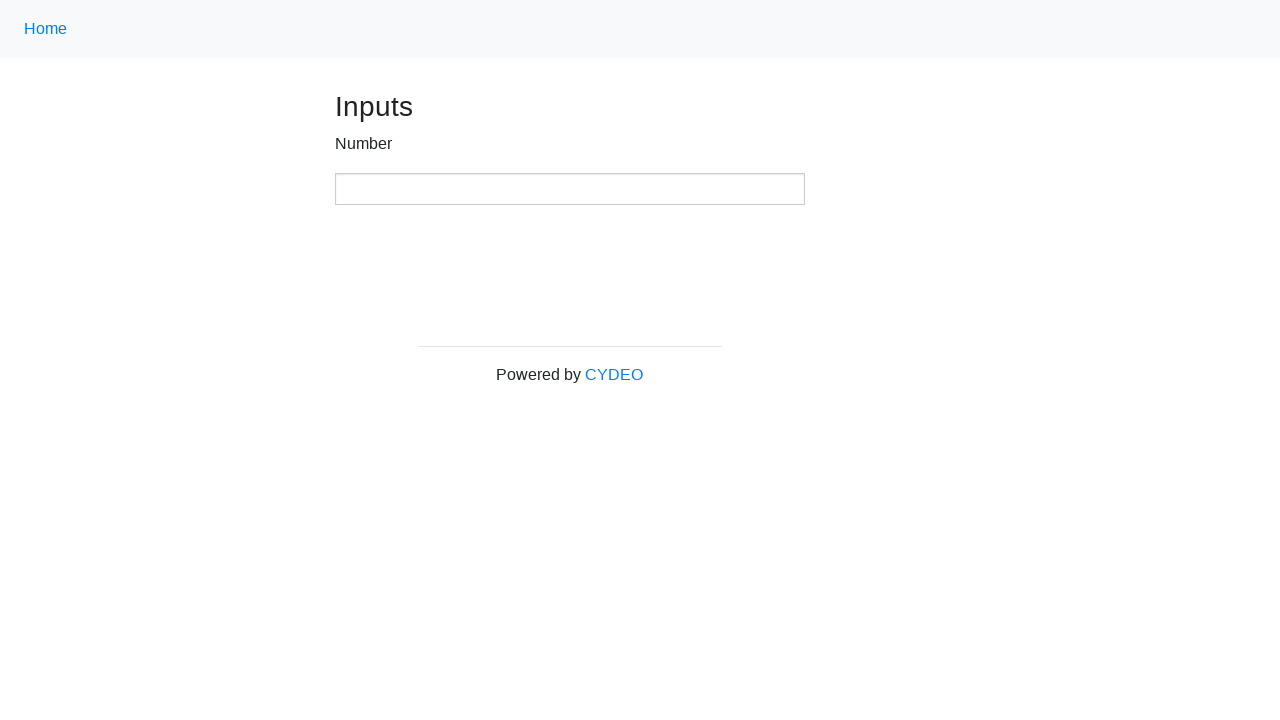

Filled number input field with value '123' on xpath=//input[@type='number']
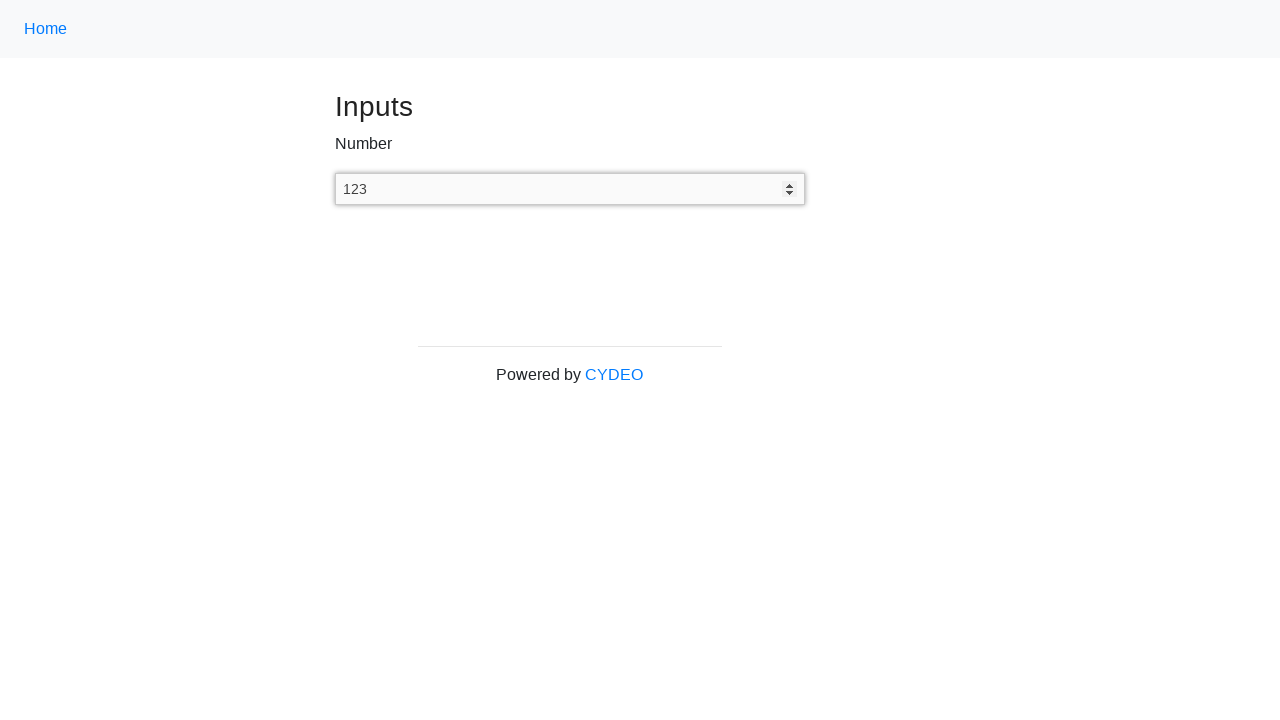

Retrieved input value: 123
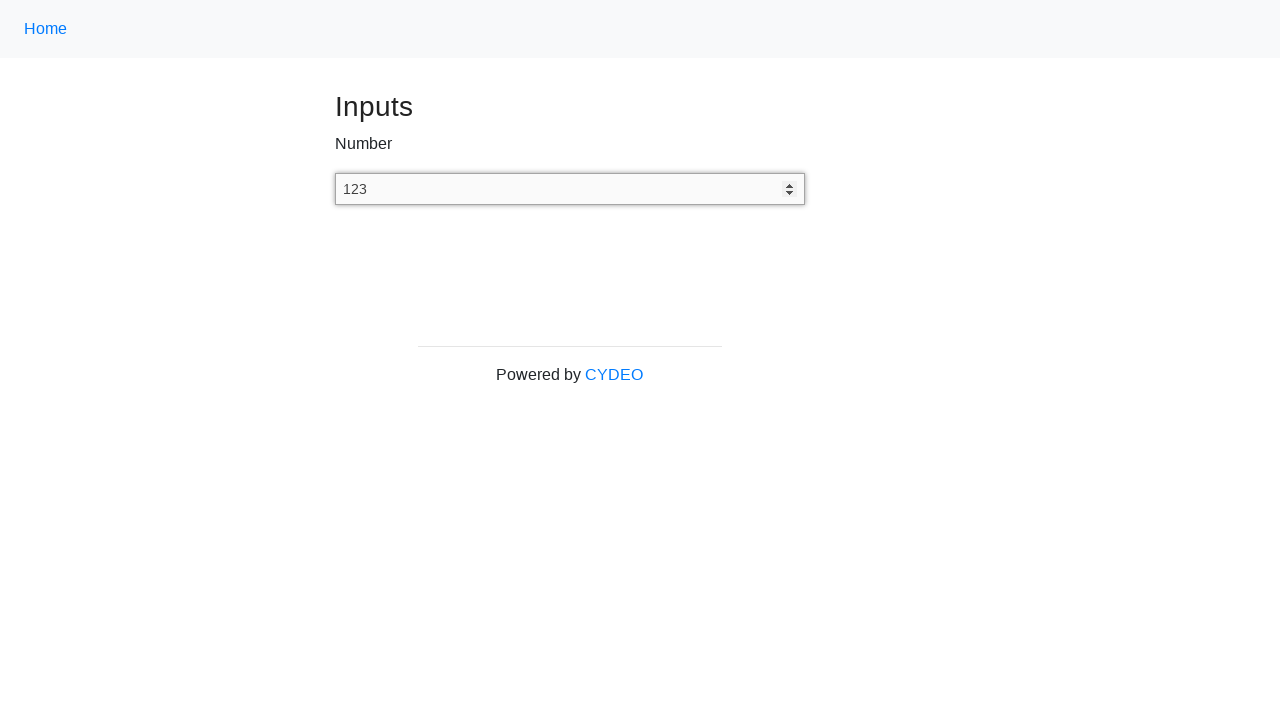

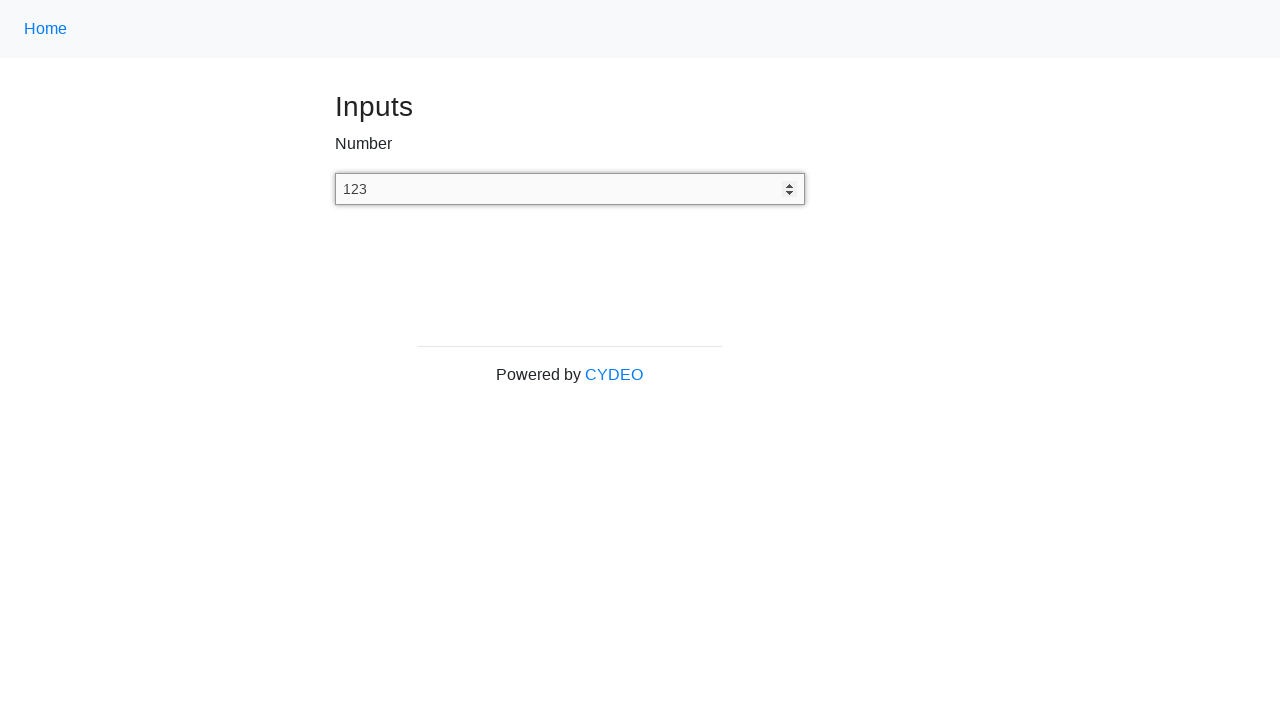